Tests form validation by entering an invalid mobile number and verifying the field is highlighted in red after form submission attempt.

Starting URL: https://demoqa.com/automation-practice-form

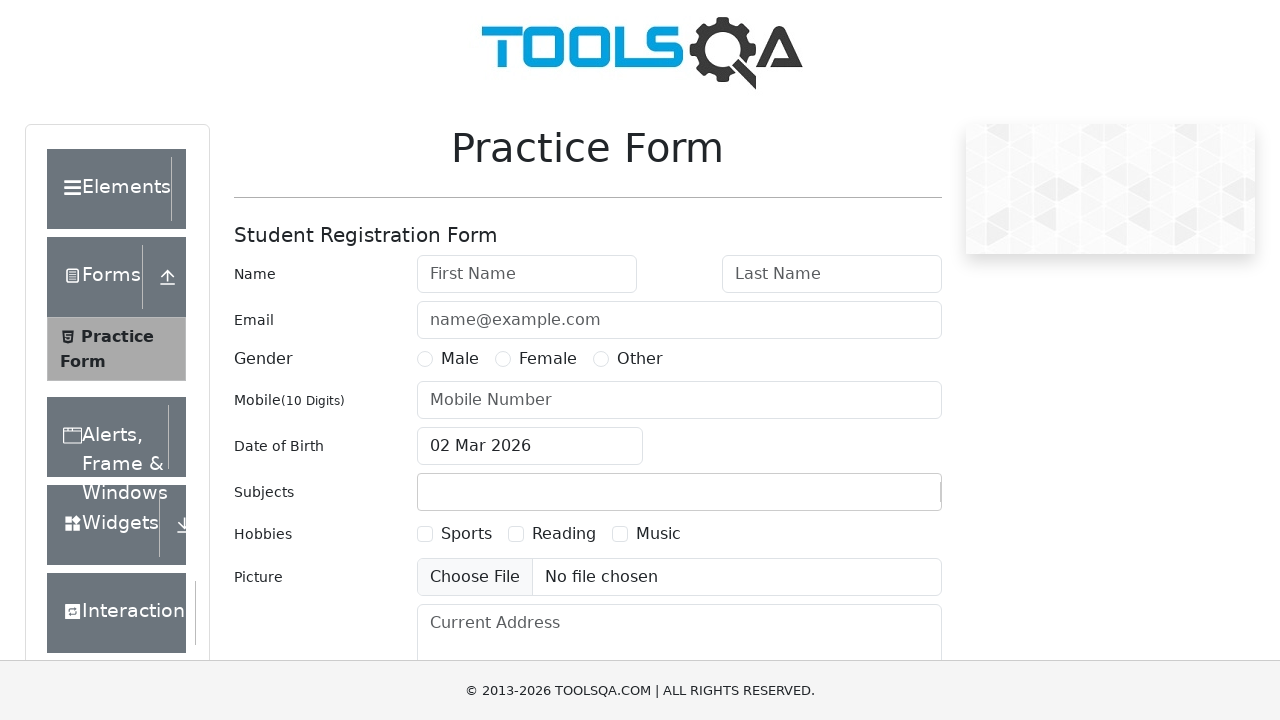

Filled mobile number field with invalid number '12345' (less than 10 digits) on #userNumber
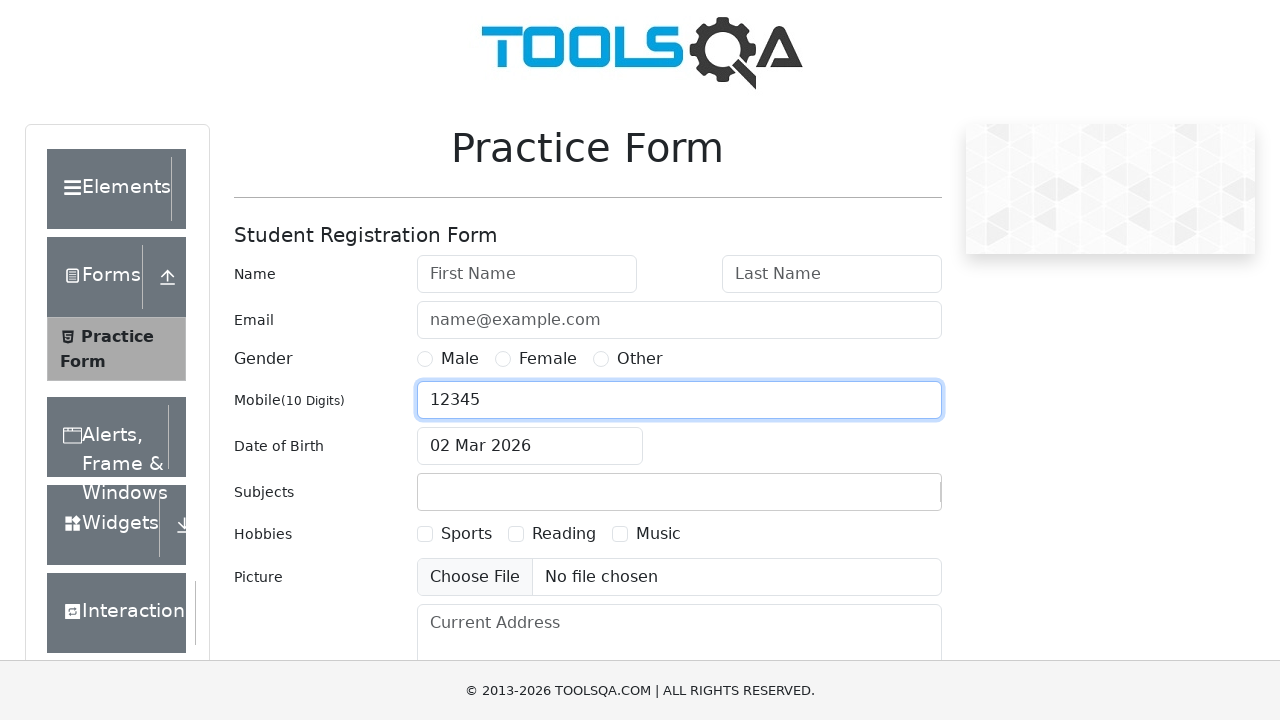

Clicked submit button to attempt form submission at (885, 499) on #submit
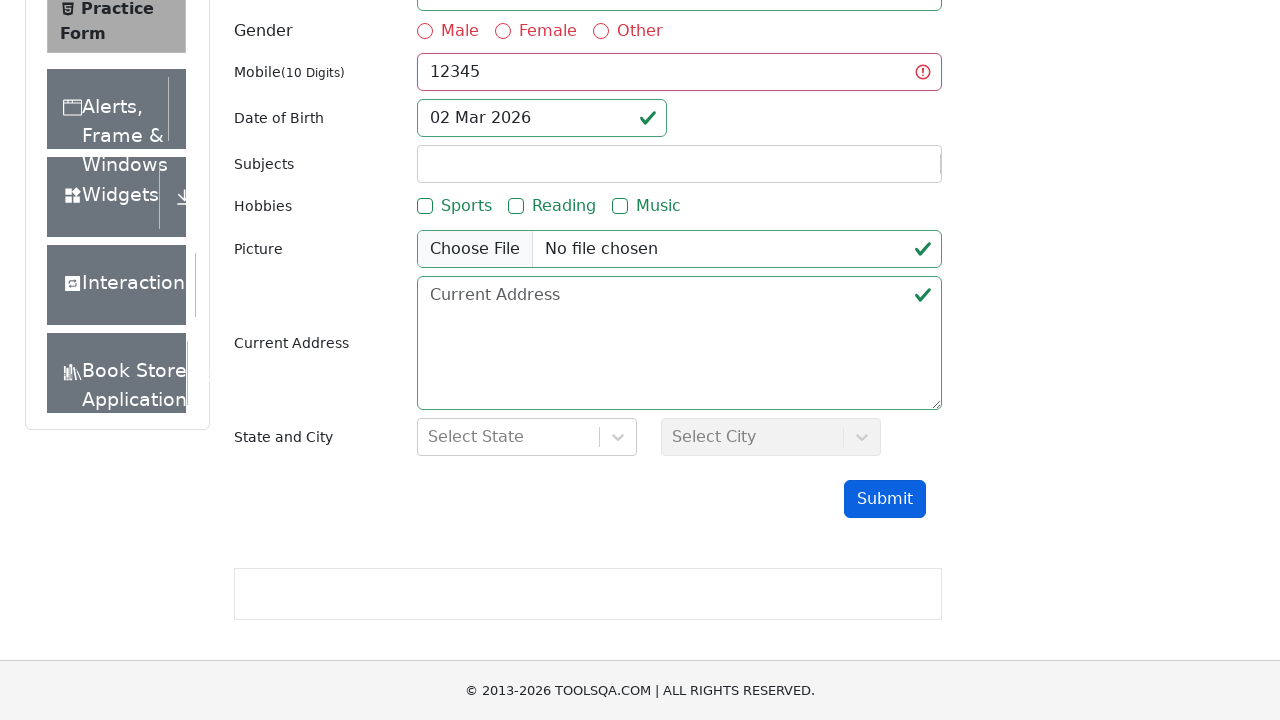

Verified mobile number field is highlighted with invalid state (red styling)
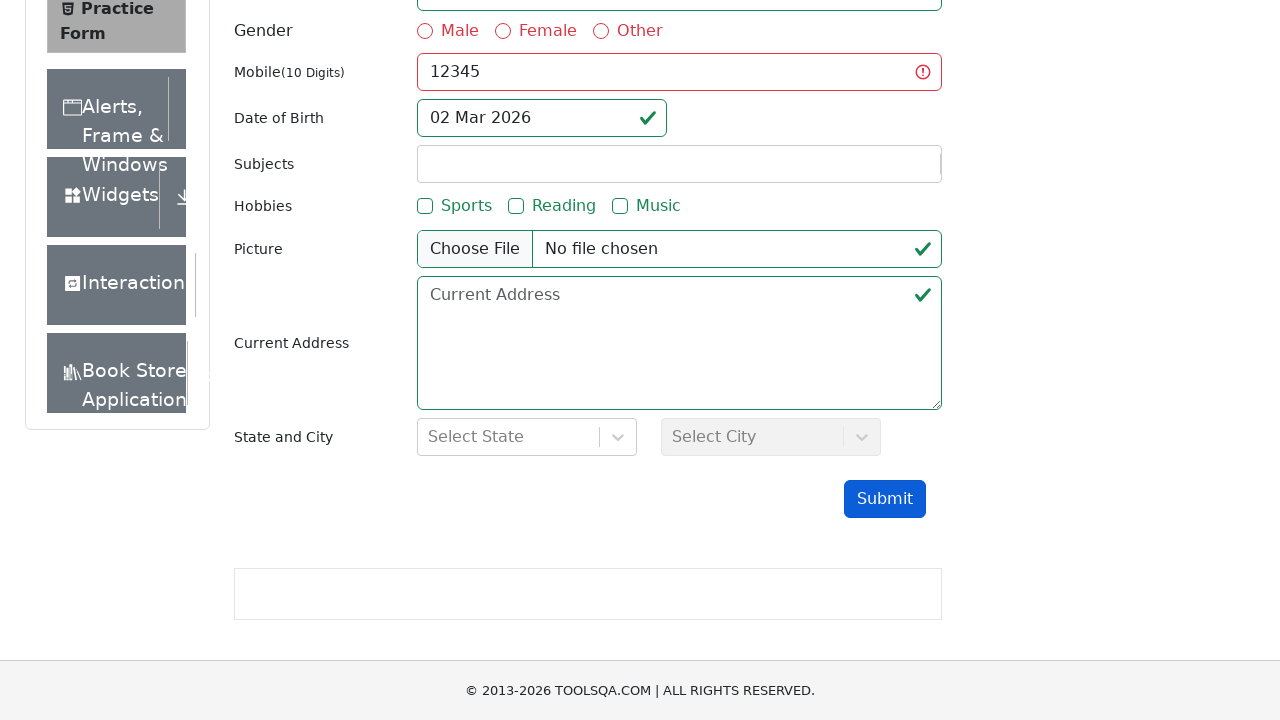

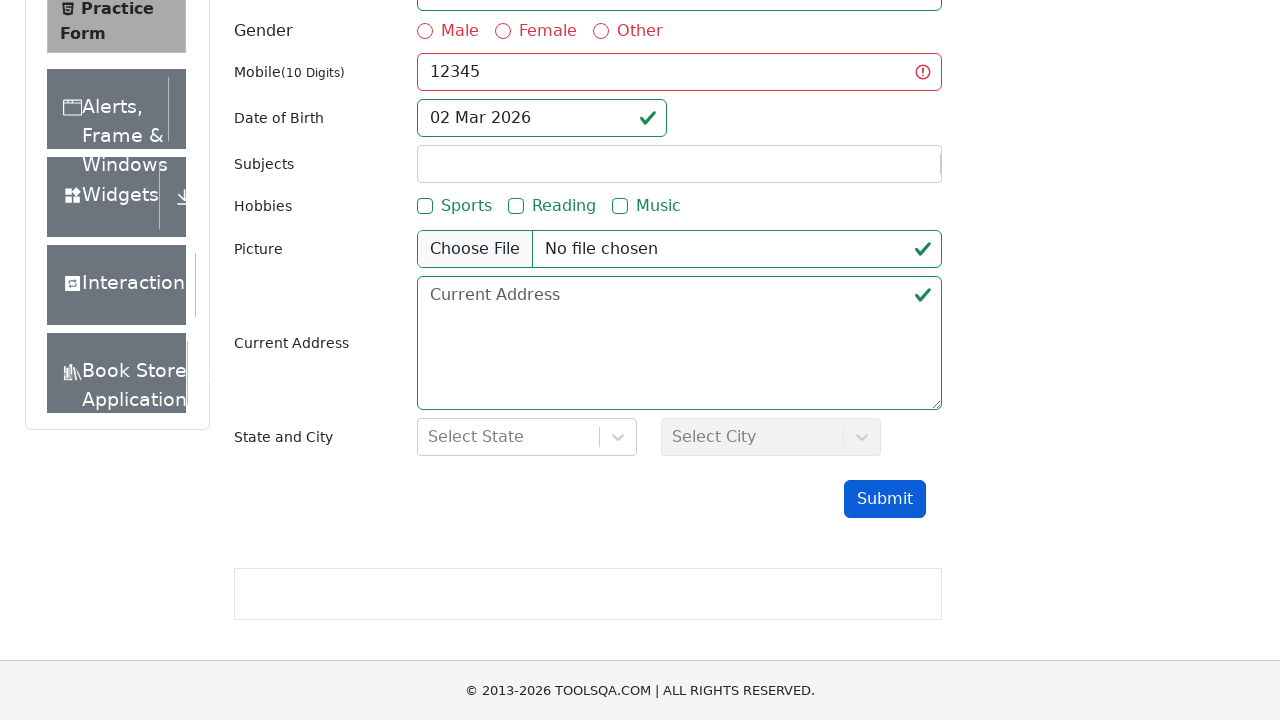